Tests that radio buttons have correct default checked states by verifying the 'checked' attribute on different radio button elements

Starting URL: http://suninjuly.github.io/math.html

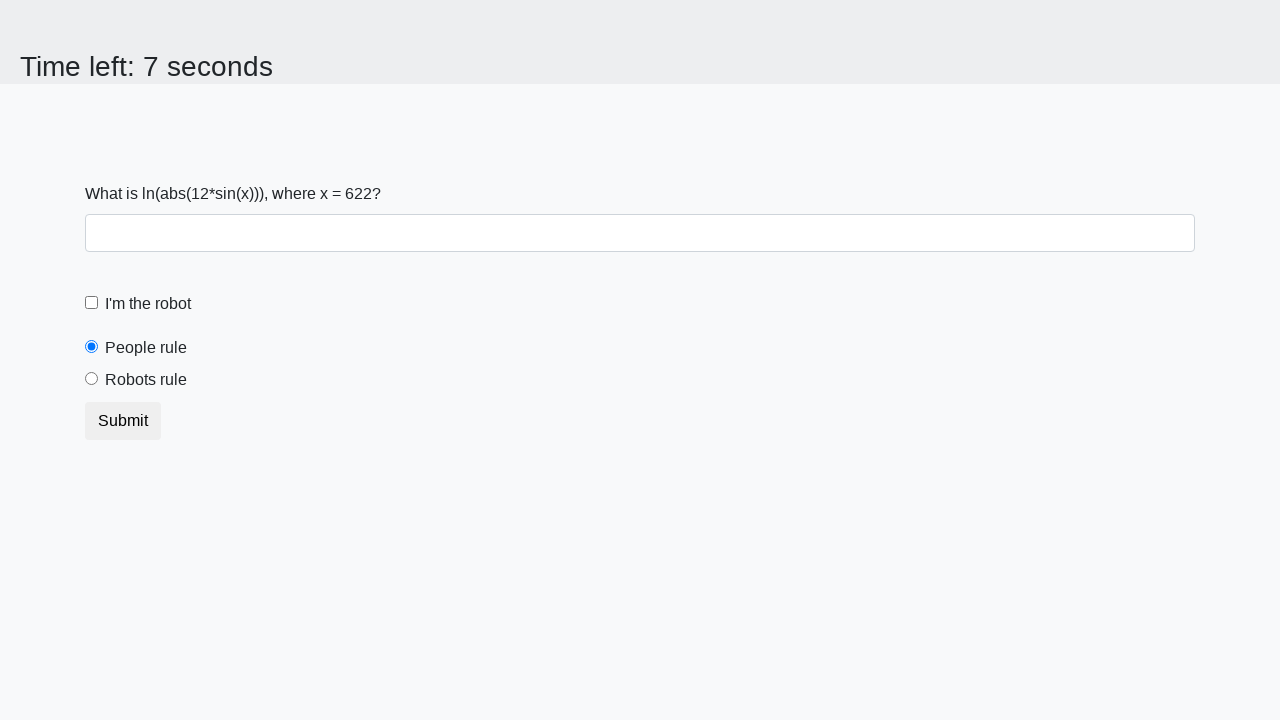

Navigated to http://suninjuly.github.io/math.html
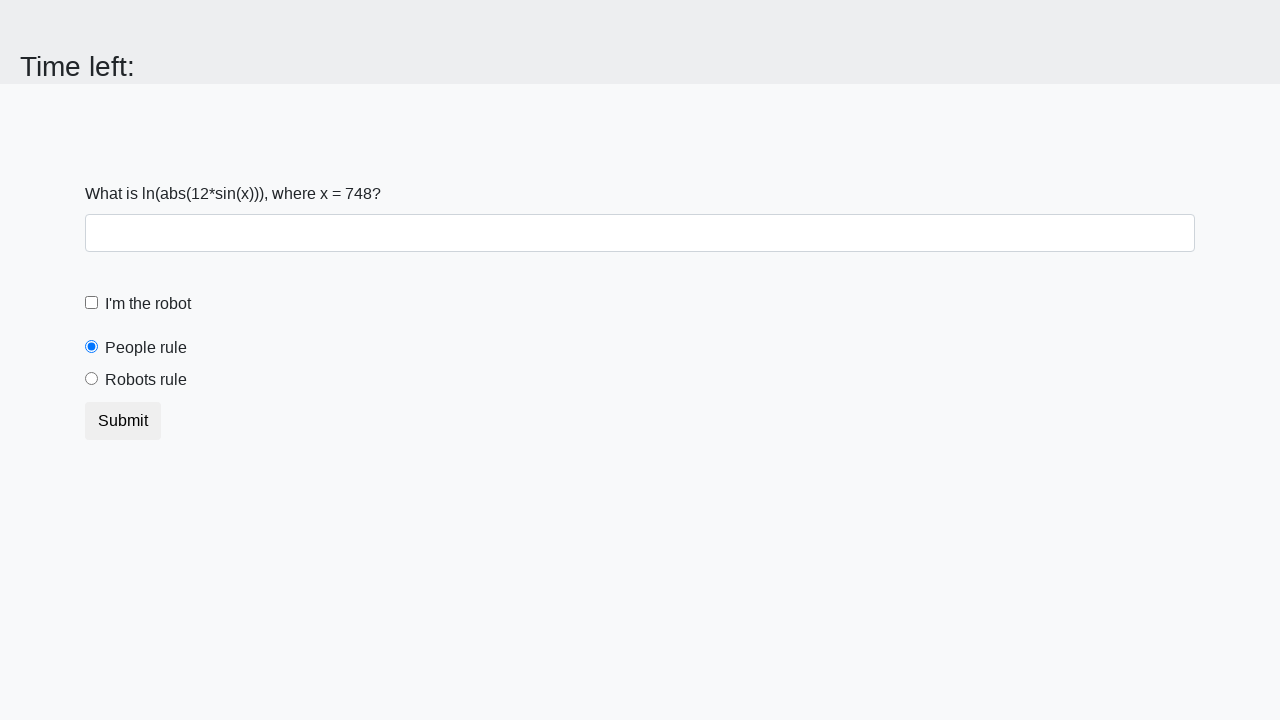

Located the peopleRule radio button
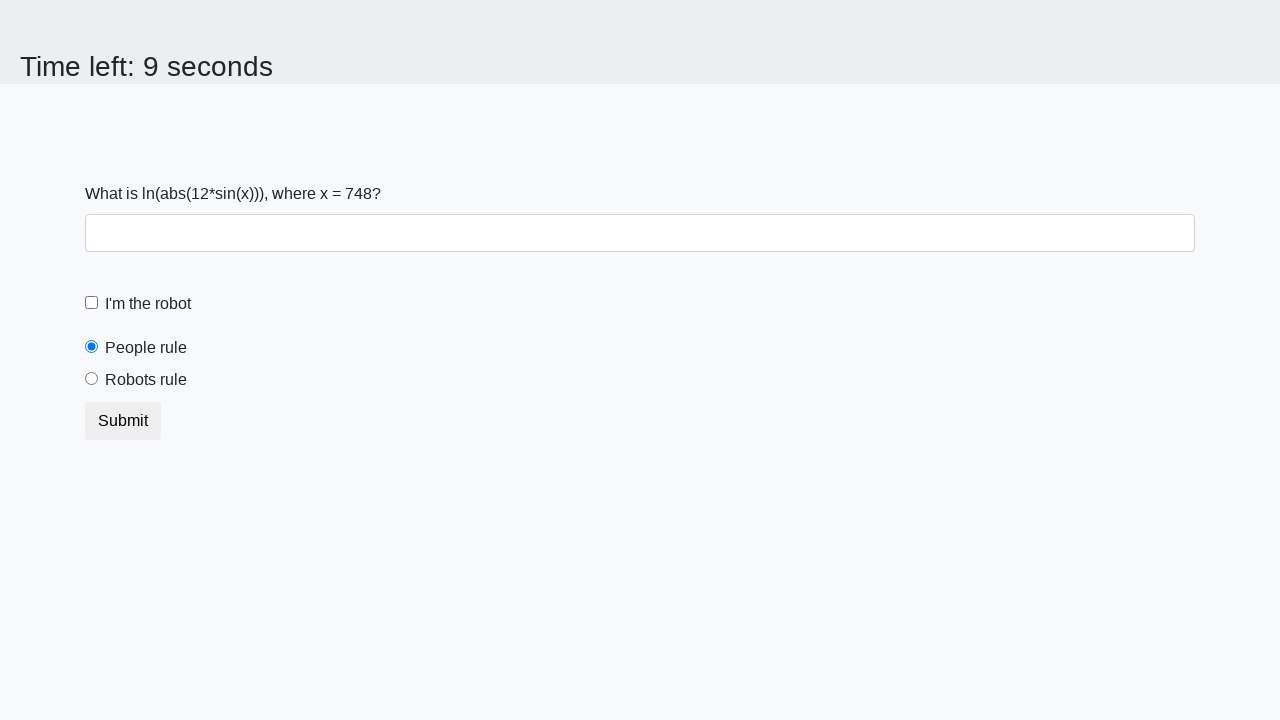

Retrieved 'checked' attribute from peopleRule radio button
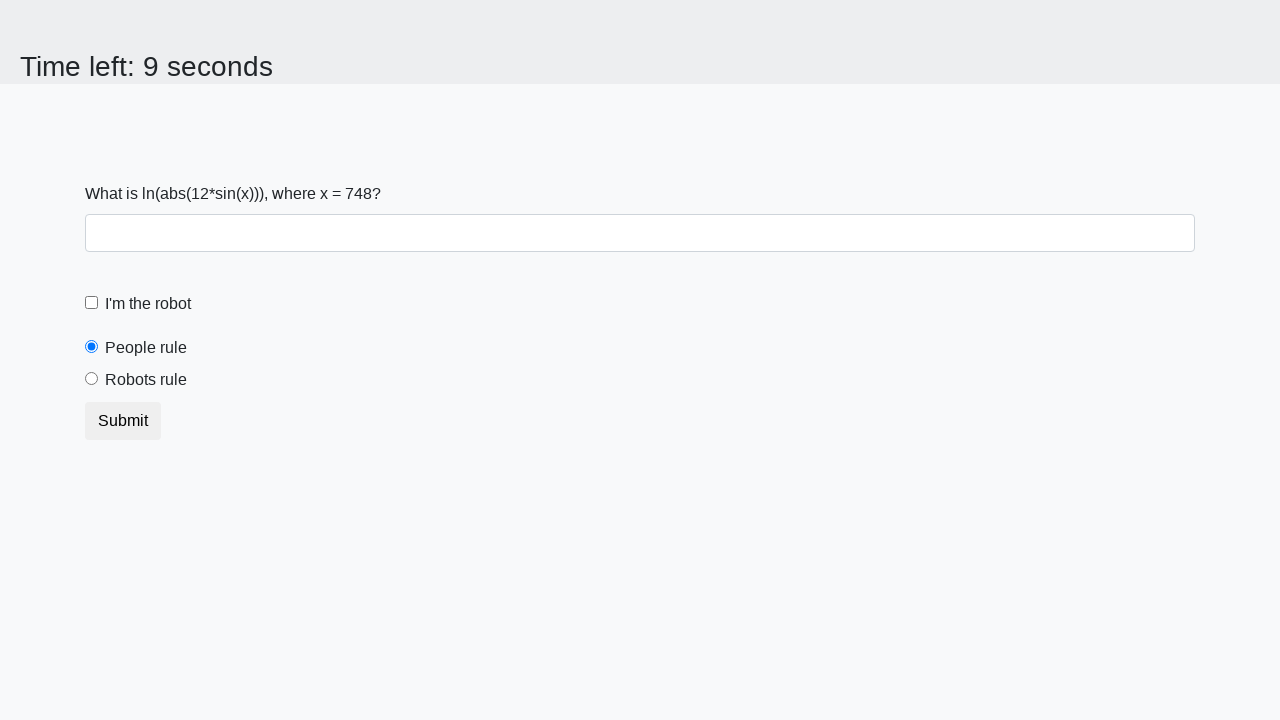

Asserted that peopleRule radio button is checked by default
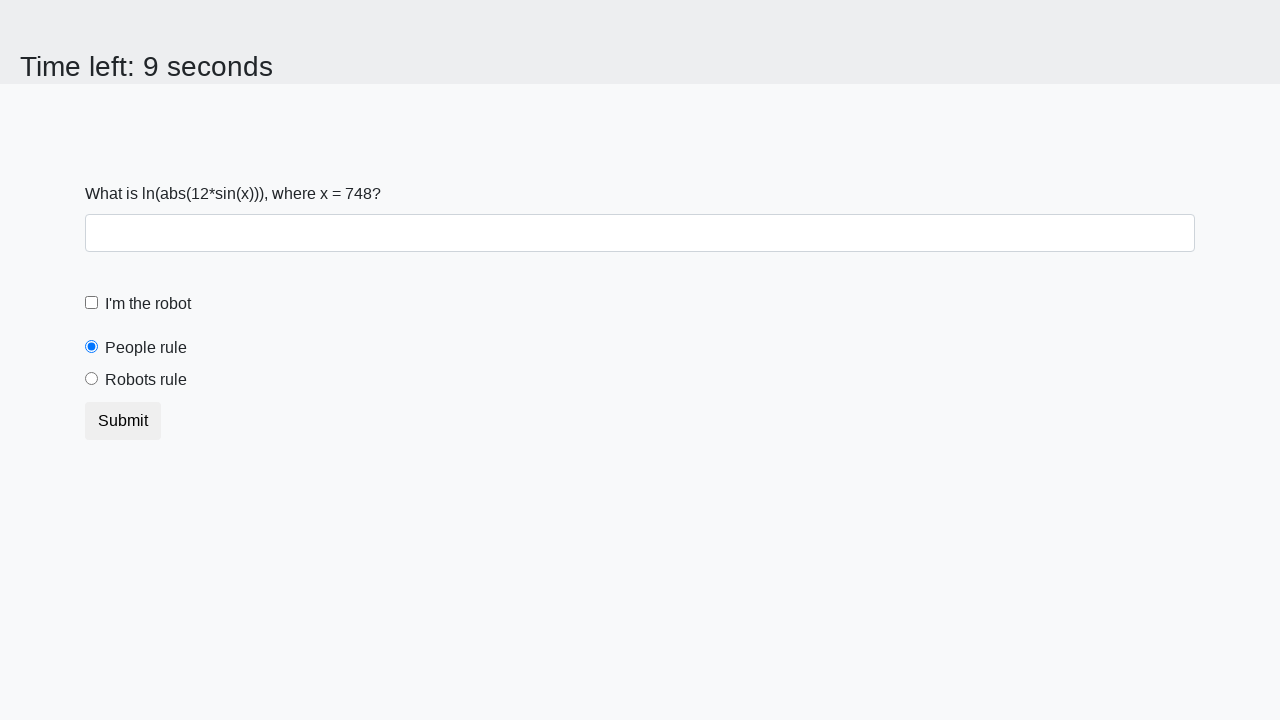

Located the robotsRule radio button
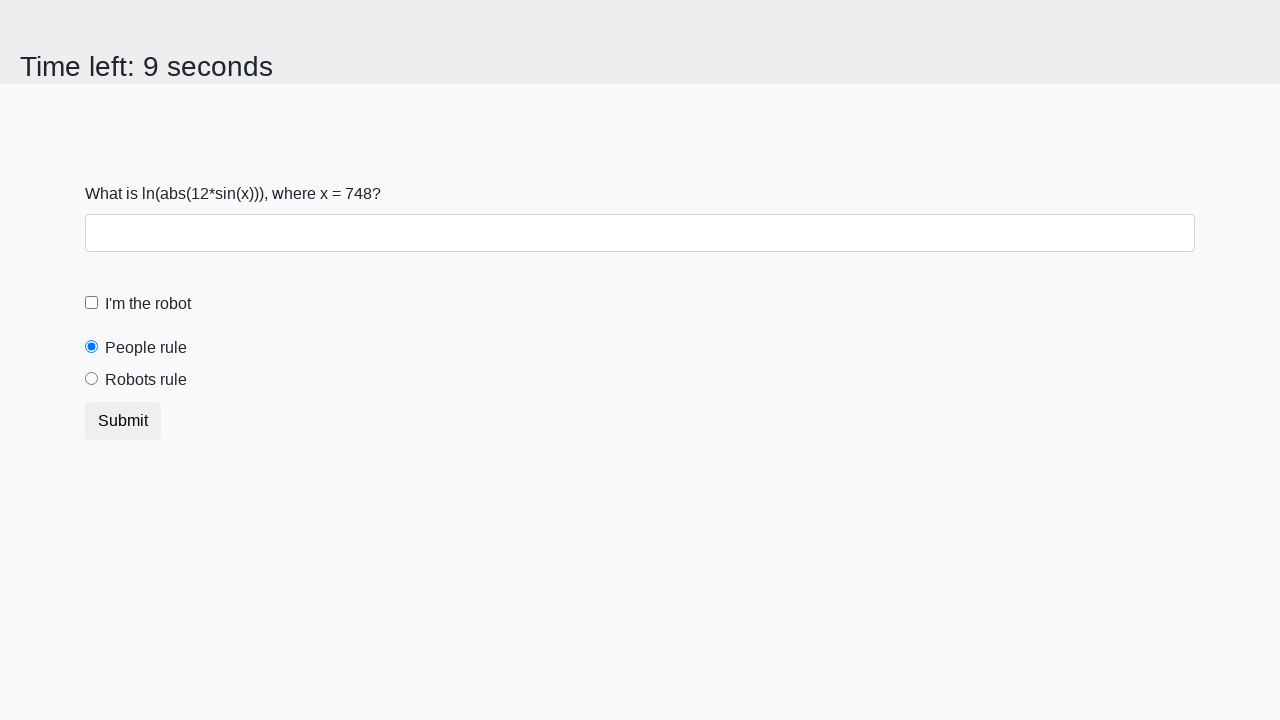

Retrieved 'checked' attribute from robotsRule radio button
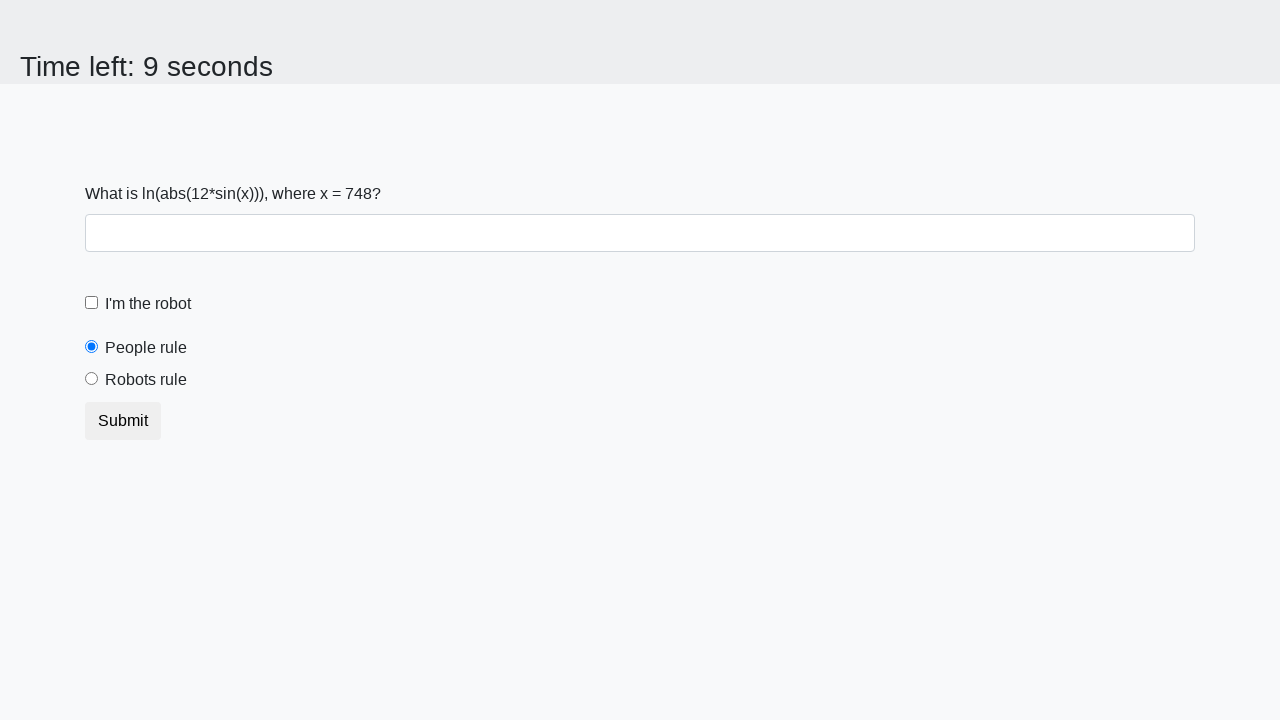

Asserted that robotsRule radio button is not checked by default
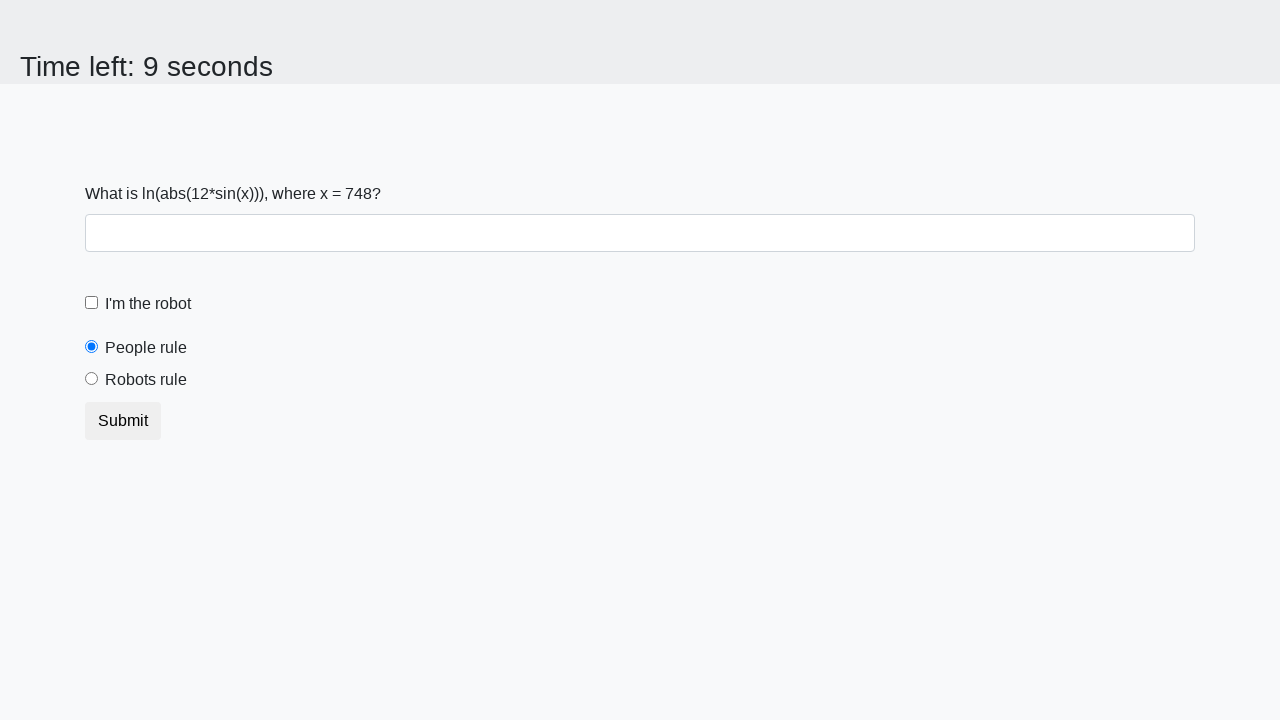

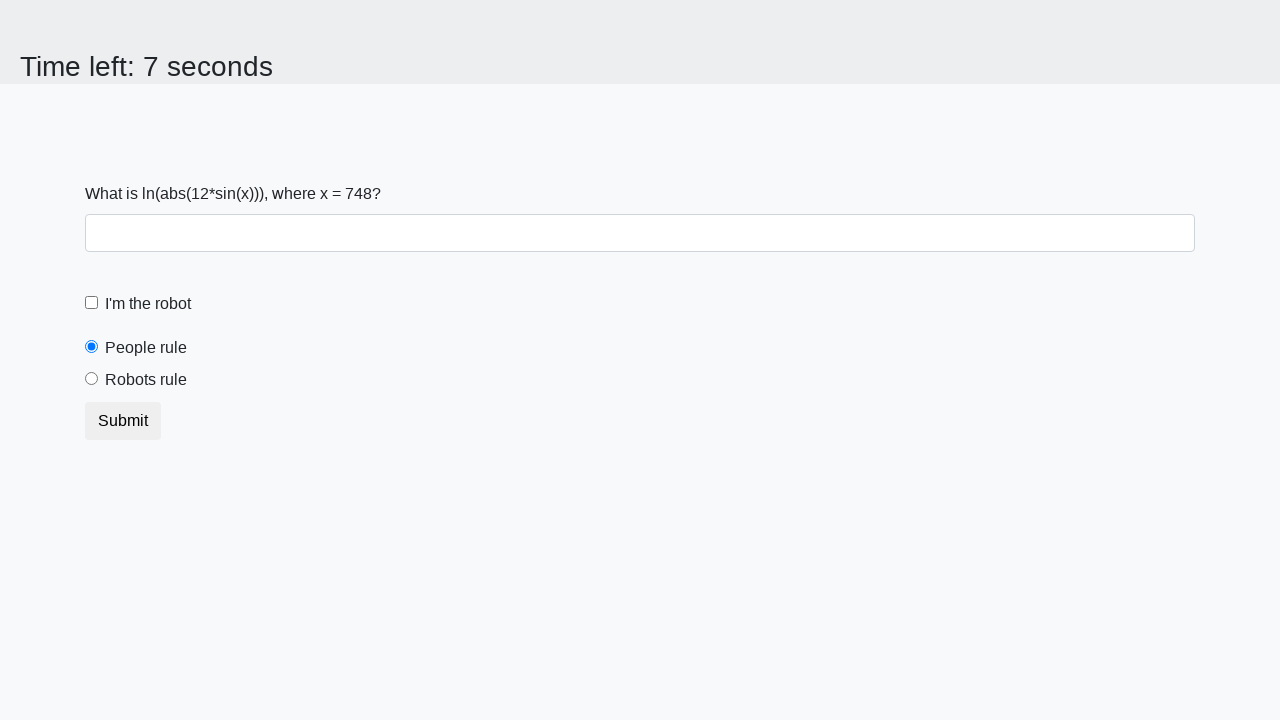